Tests keyboard navigation by pressing Tab key on the form

Starting URL: https://demoqa.com/automation-practice-form

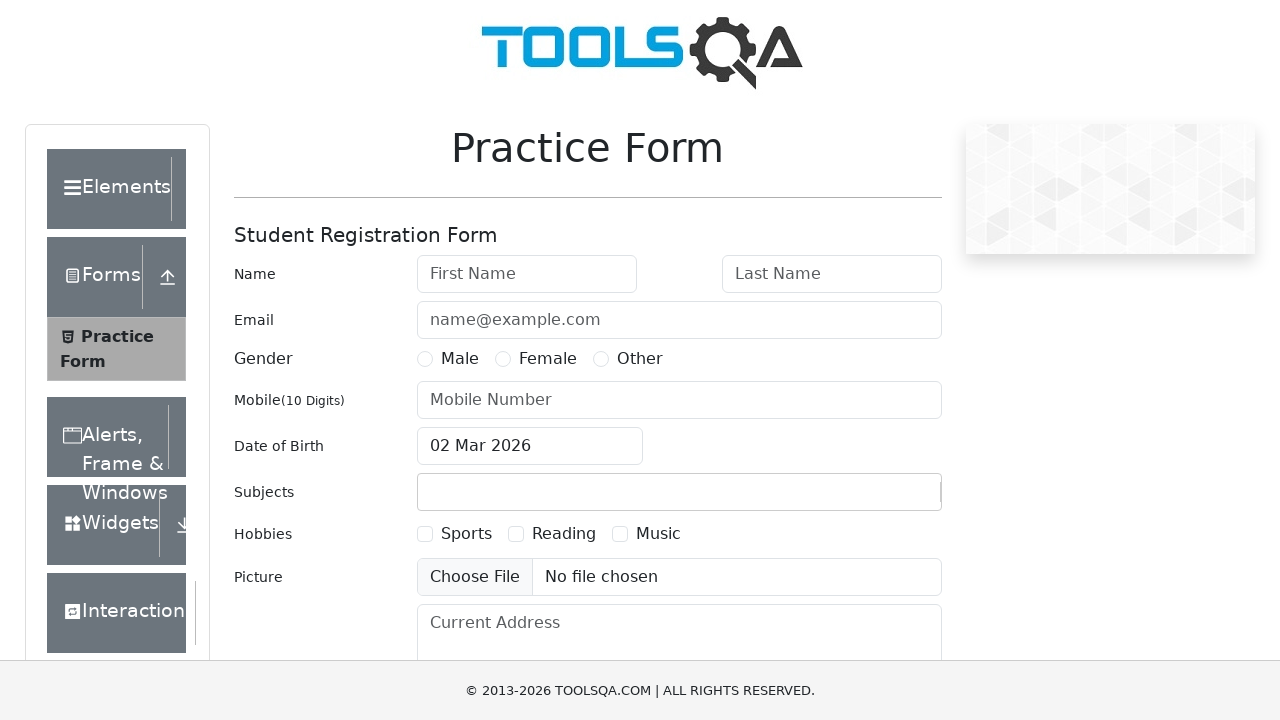

Clicked on page body to set focus at (640, 360) on body
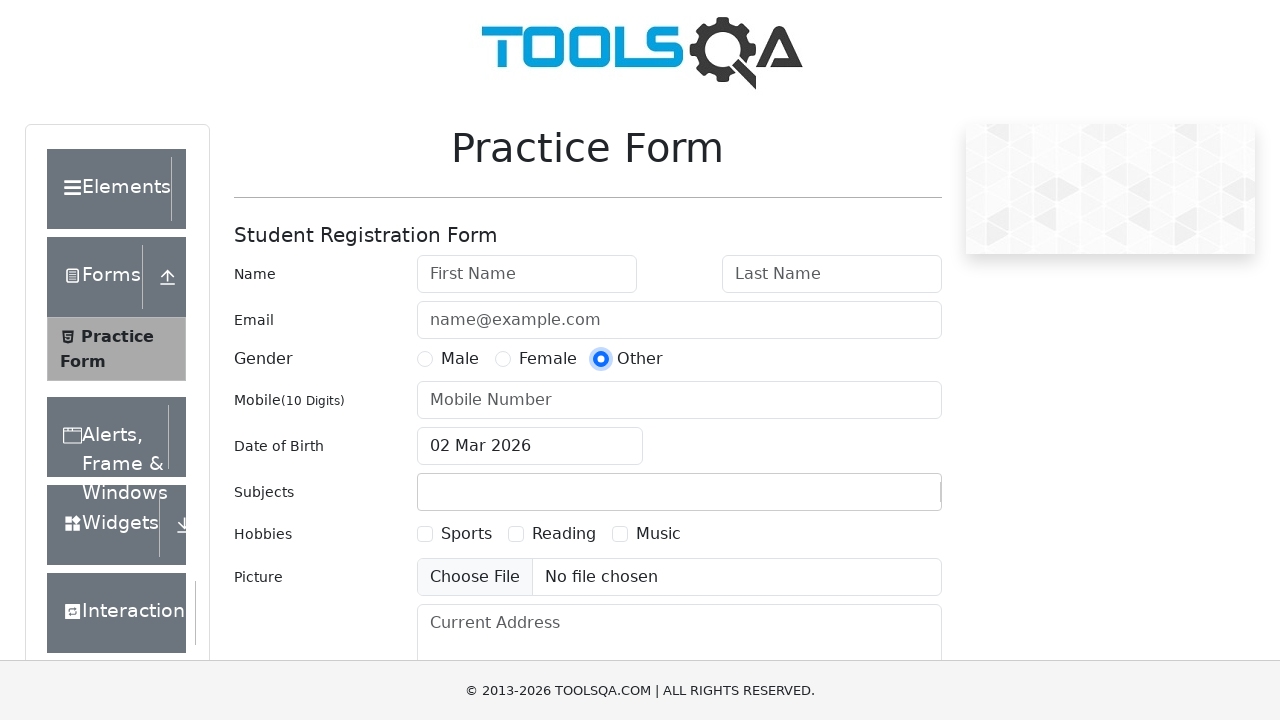

Pressed Tab key to test keyboard navigation and tab order
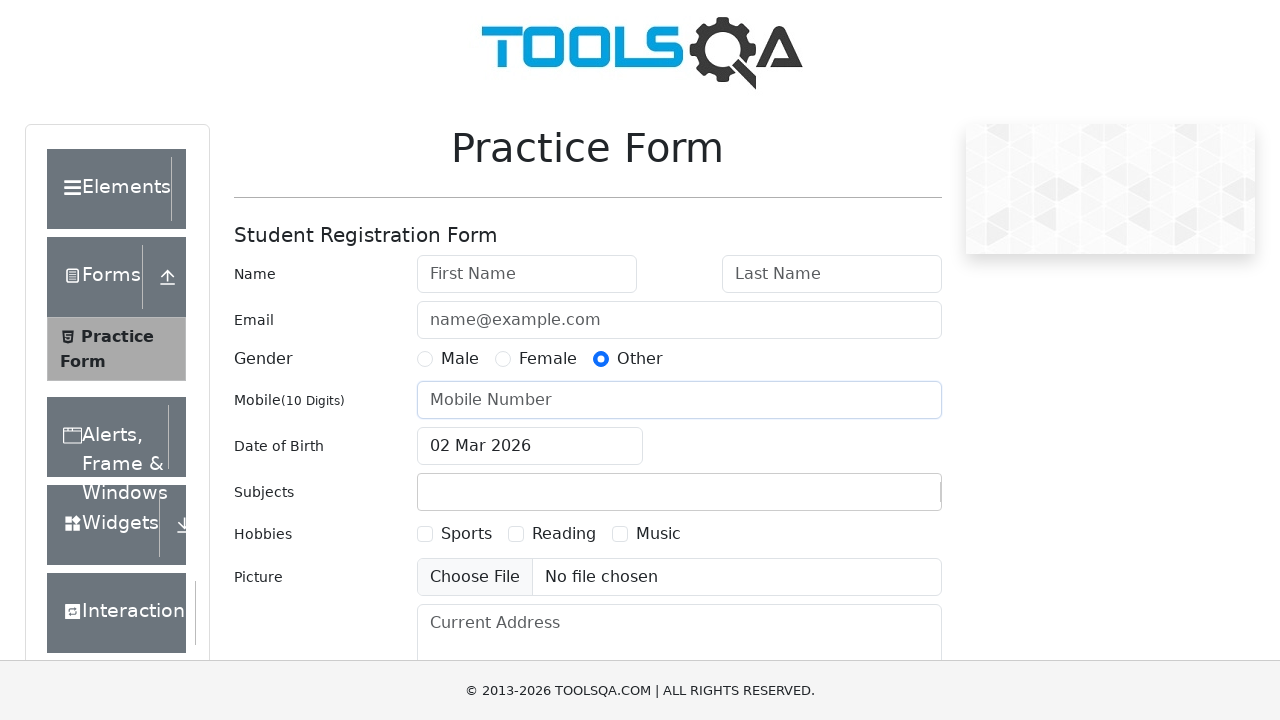

Waited 500ms for any tab order transitions to complete
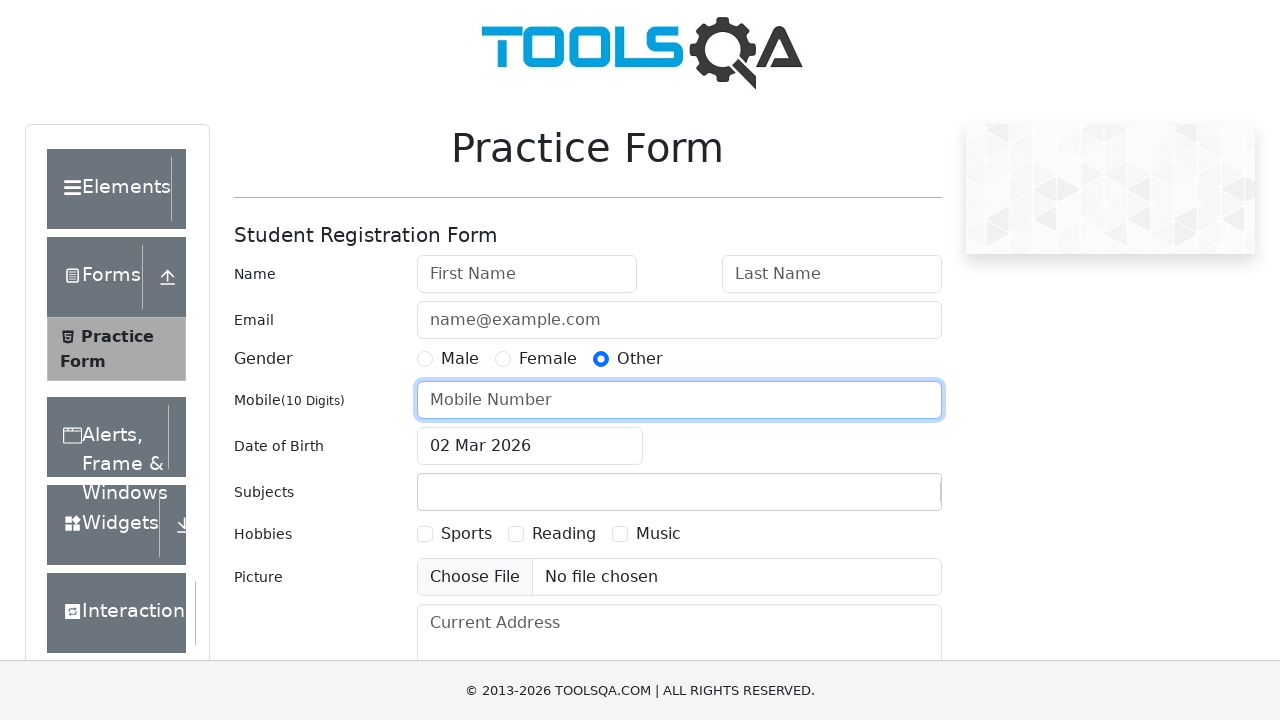

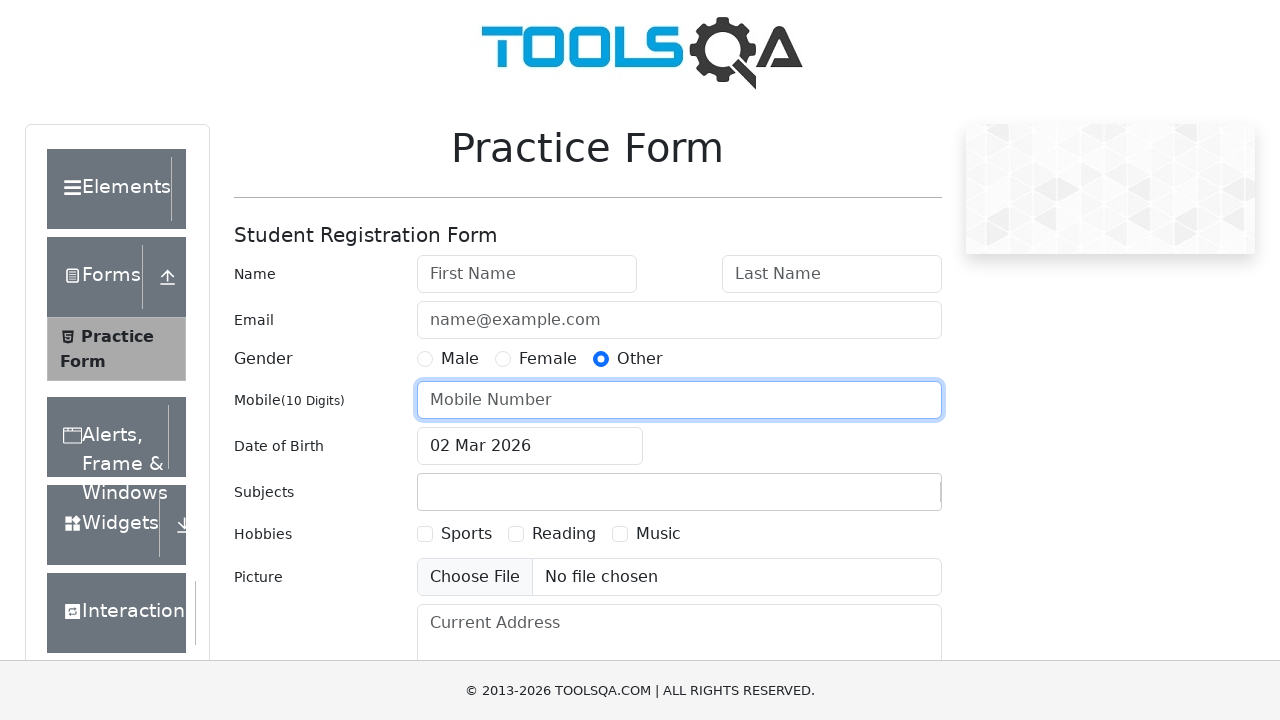